Tests that Clear completed button is hidden when no items are completed

Starting URL: https://demo.playwright.dev/todomvc

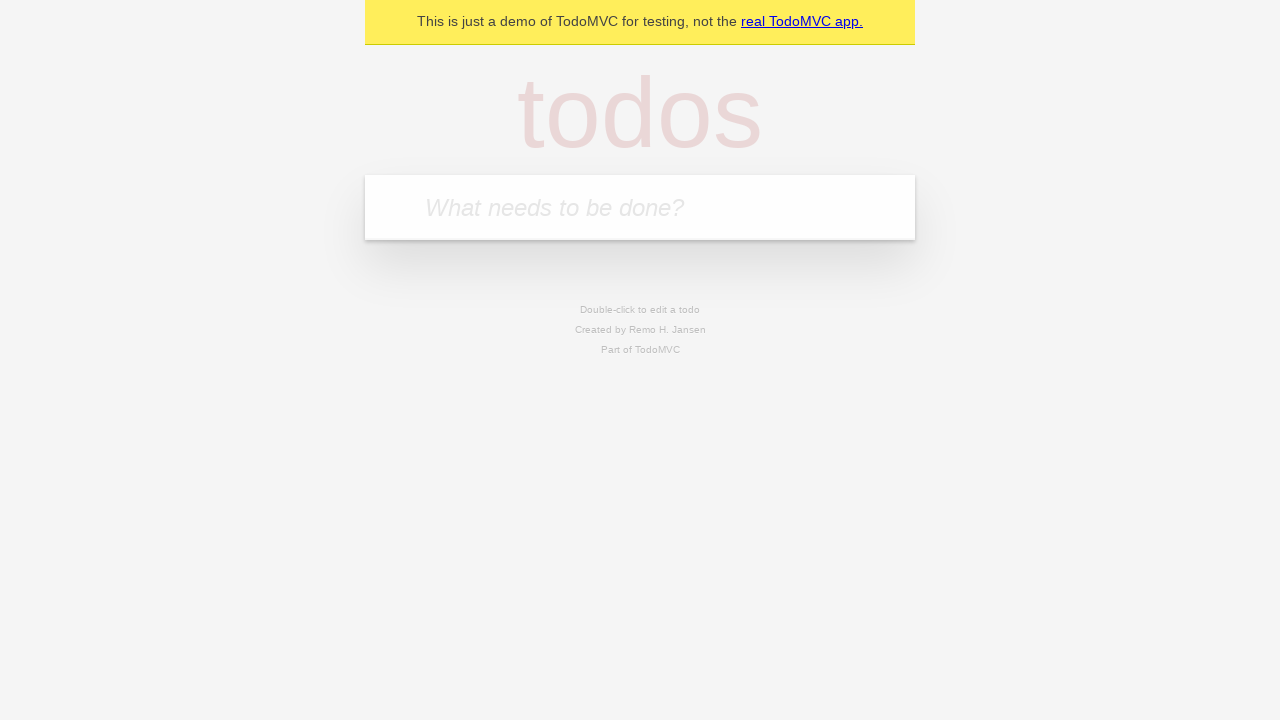

Filled todo input with 'buy some cheese' on internal:attr=[placeholder="What needs to be done?"i]
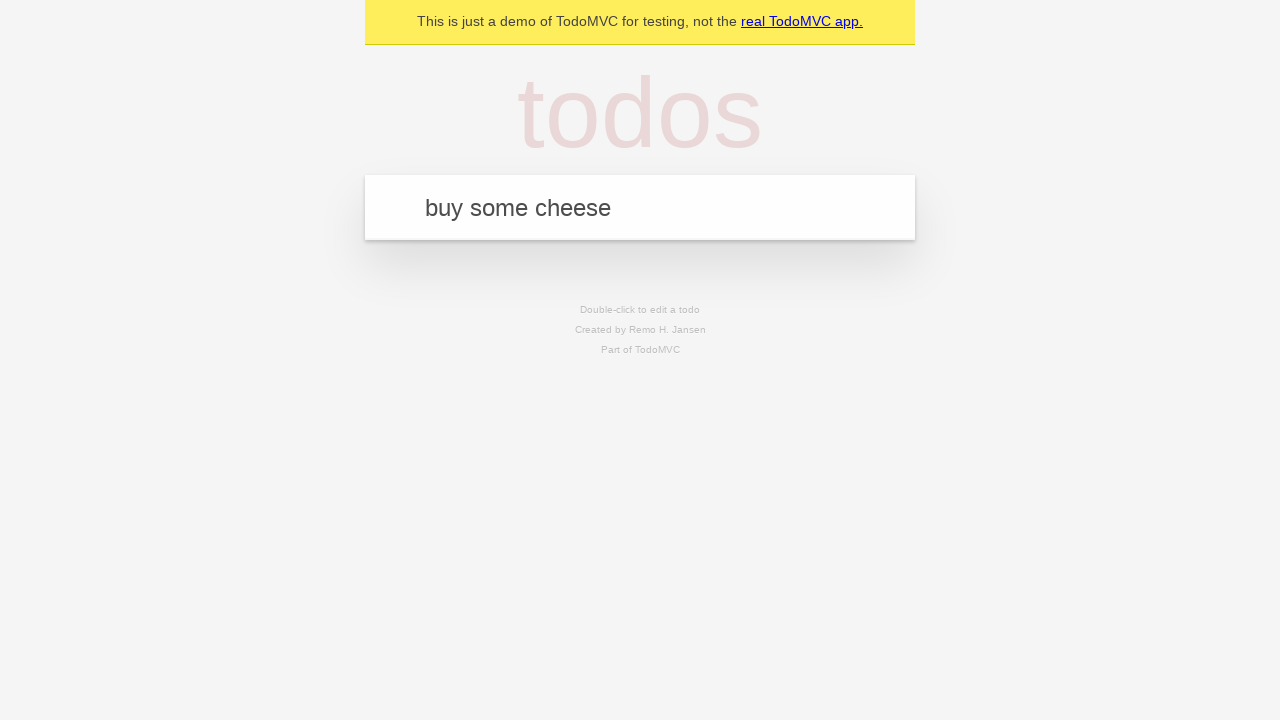

Pressed Enter to create todo 'buy some cheese' on internal:attr=[placeholder="What needs to be done?"i]
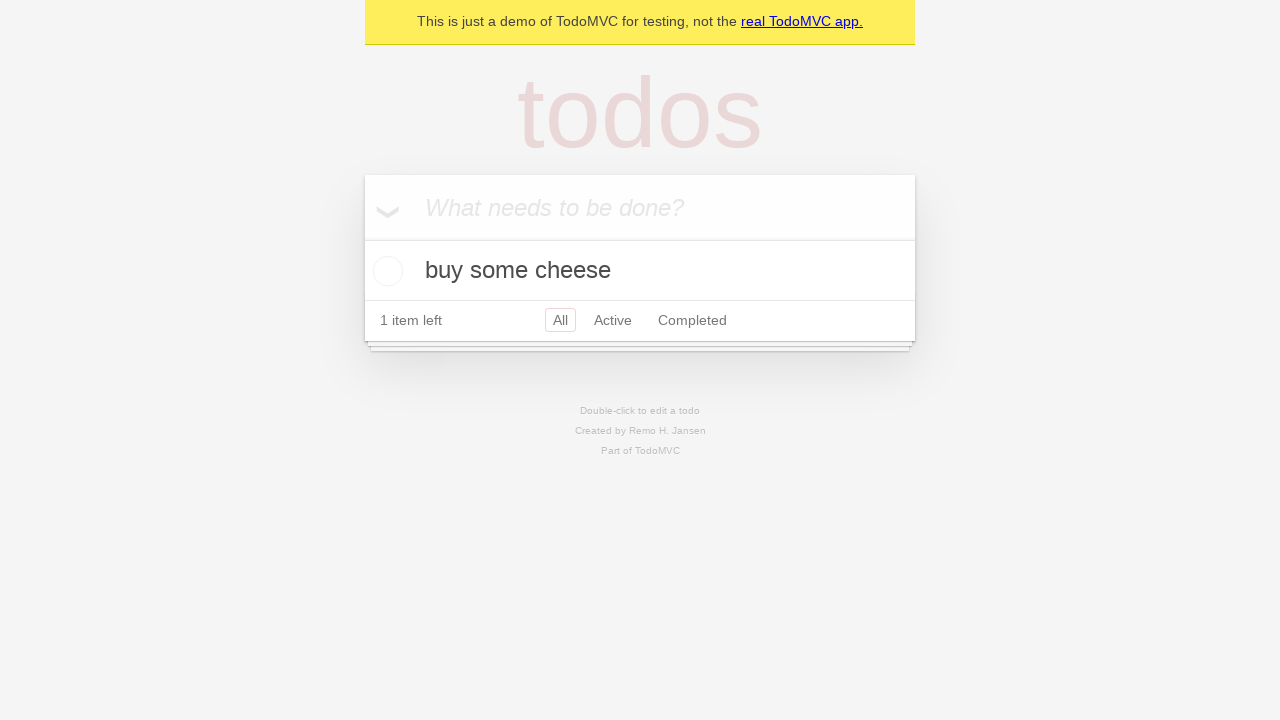

Filled todo input with 'feed the cat' on internal:attr=[placeholder="What needs to be done?"i]
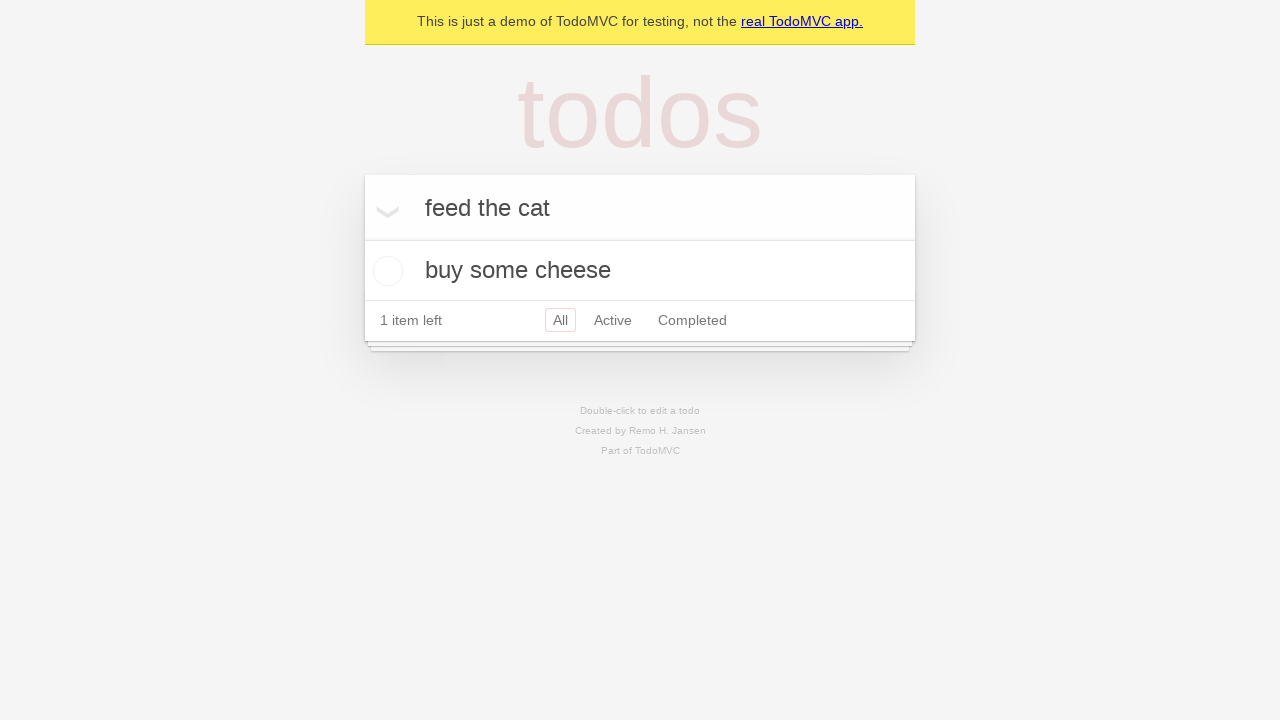

Pressed Enter to create todo 'feed the cat' on internal:attr=[placeholder="What needs to be done?"i]
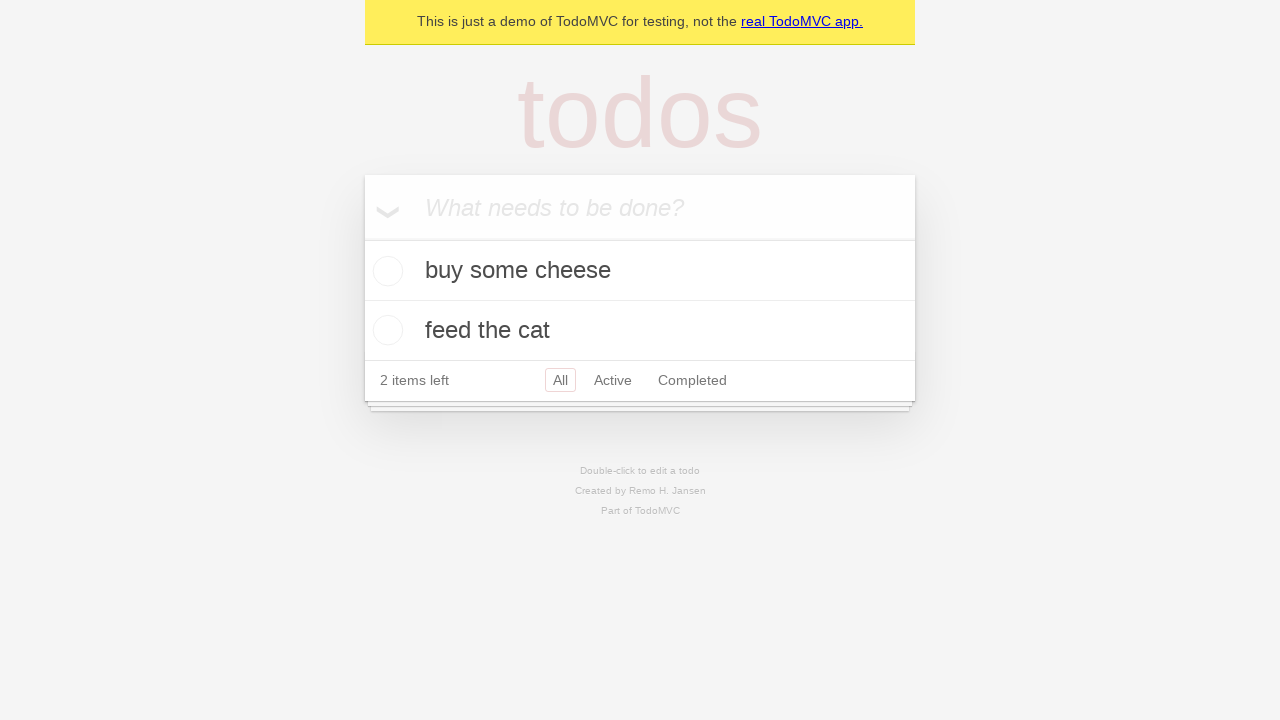

Filled todo input with 'book a doctors appointment' on internal:attr=[placeholder="What needs to be done?"i]
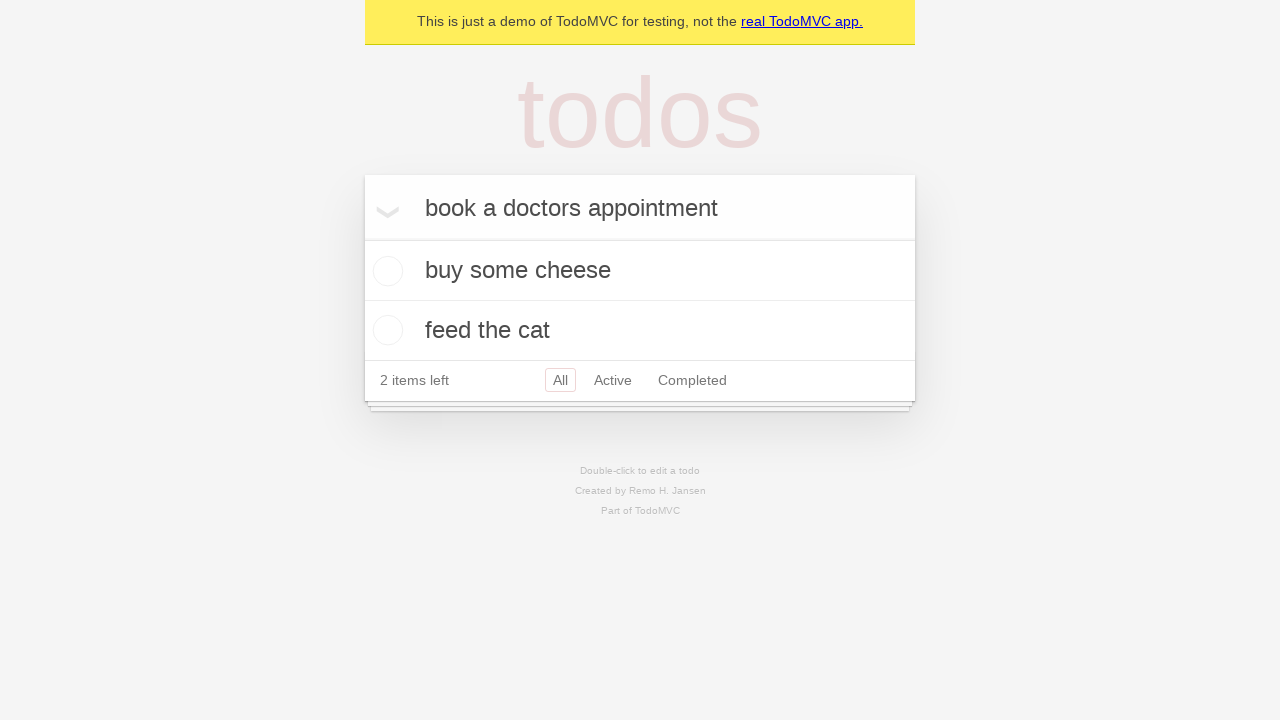

Pressed Enter to create todo 'book a doctors appointment' on internal:attr=[placeholder="What needs to be done?"i]
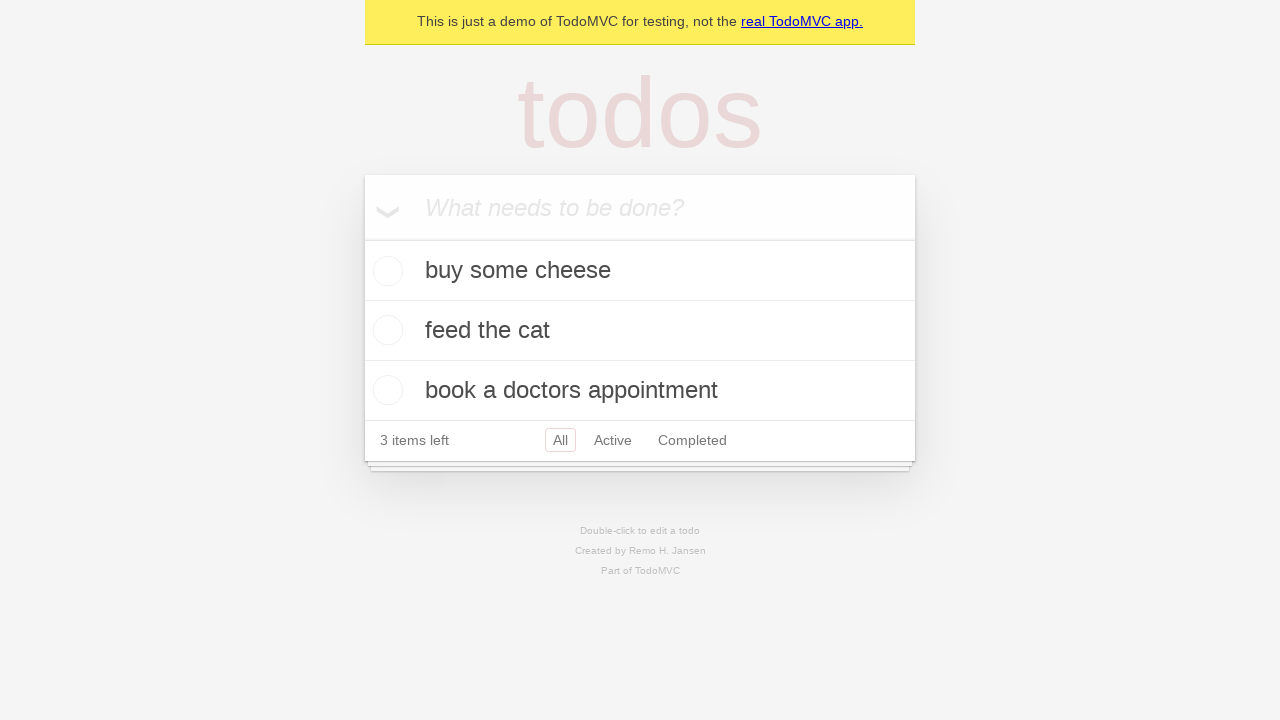

Checked the first todo item as completed at (385, 271) on .todo-list li .toggle >> nth=0
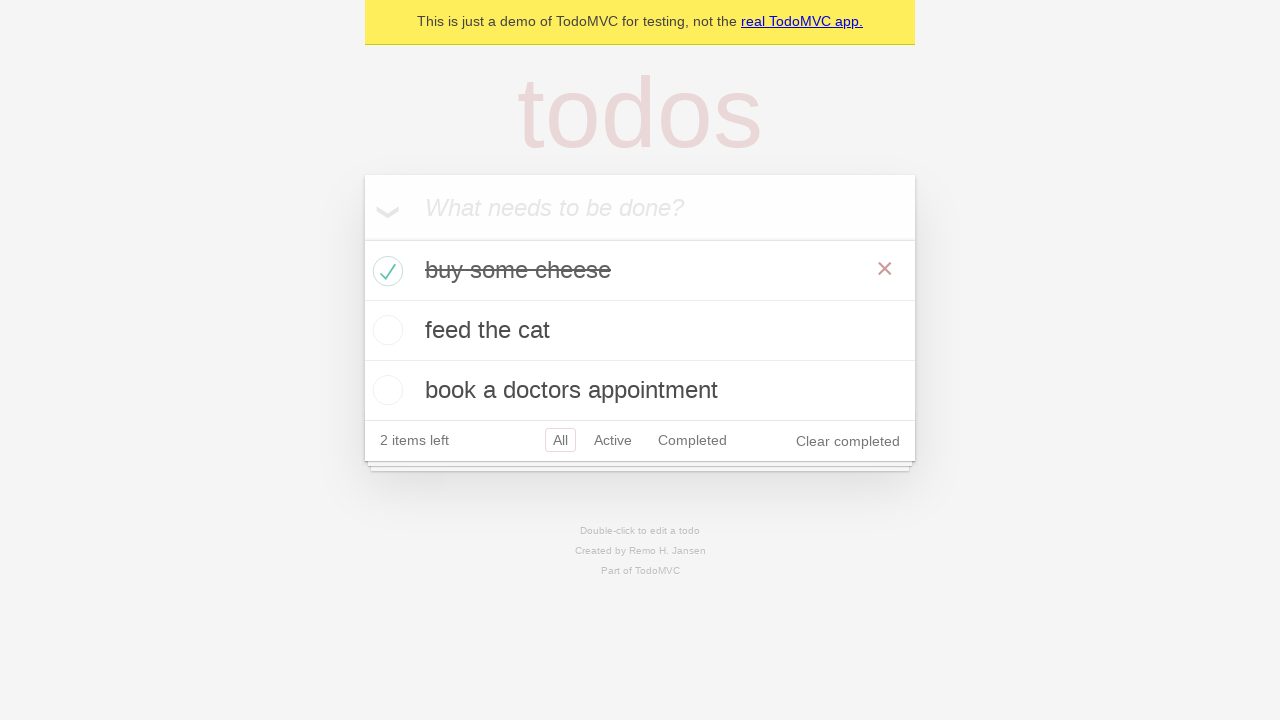

Clicked 'Clear completed' button to remove completed items at (848, 441) on internal:role=button[name="Clear completed"i]
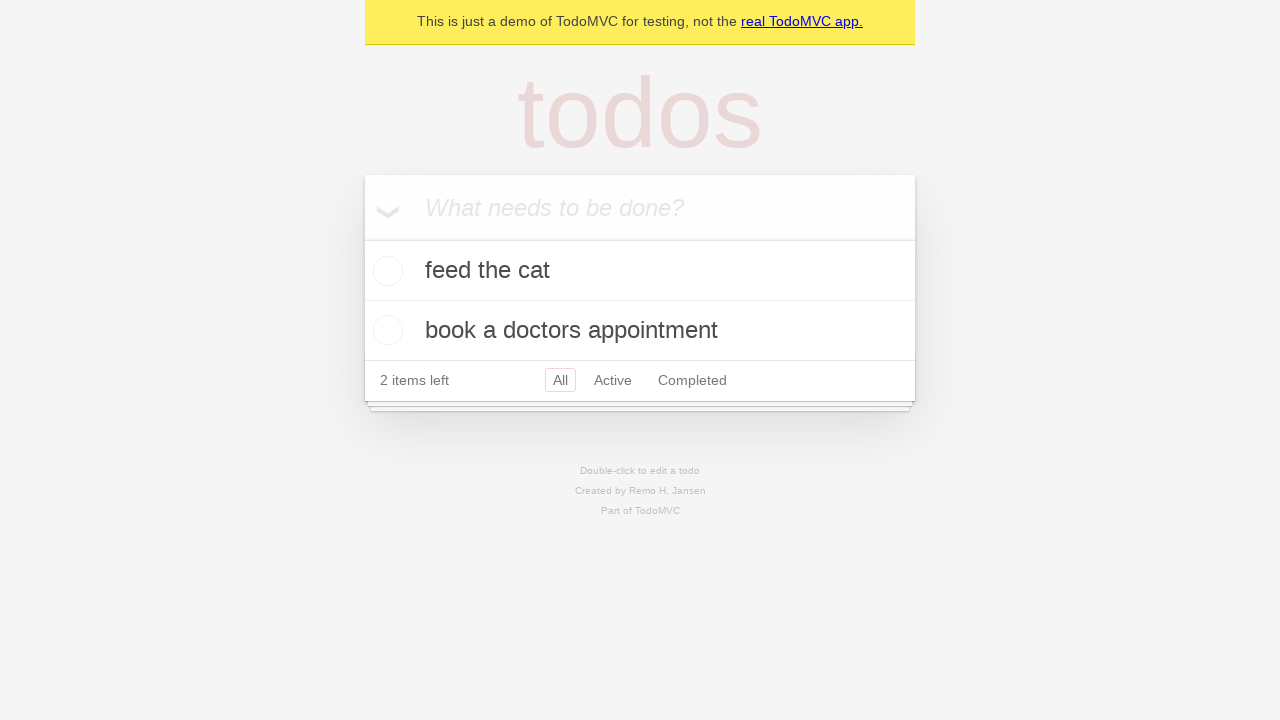

Waited 100ms for DOM updates after clearing completed items
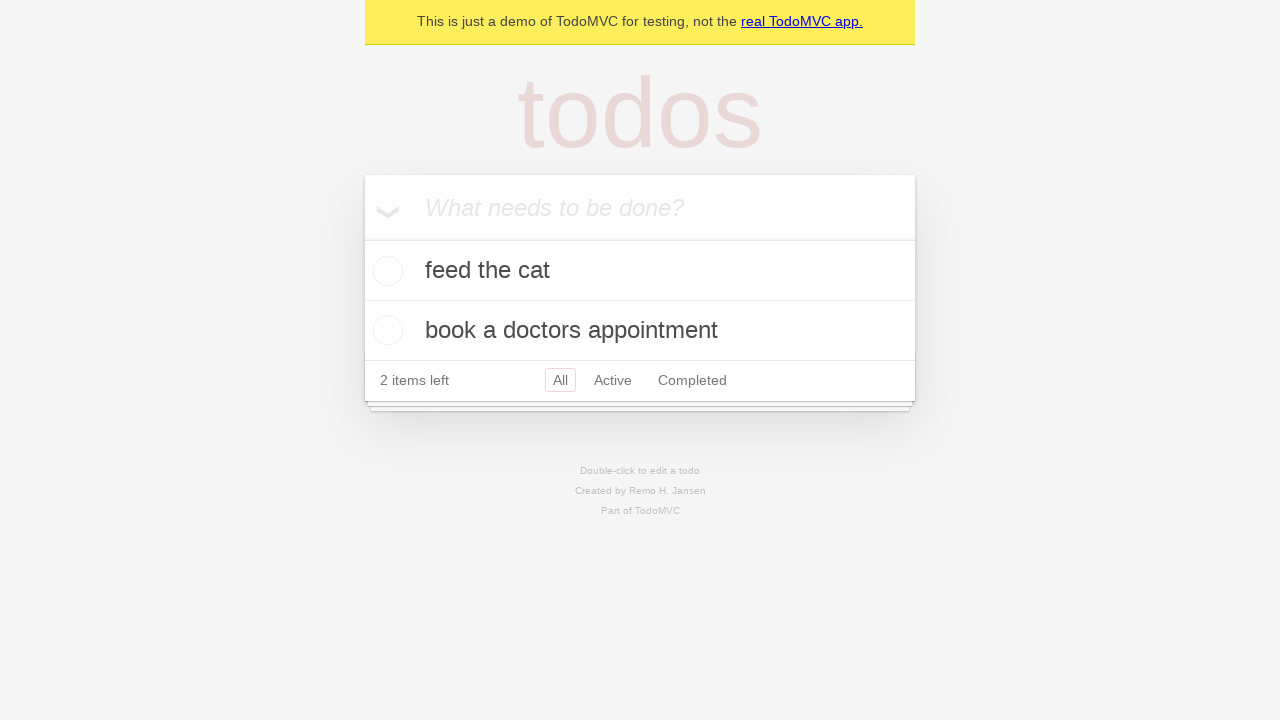

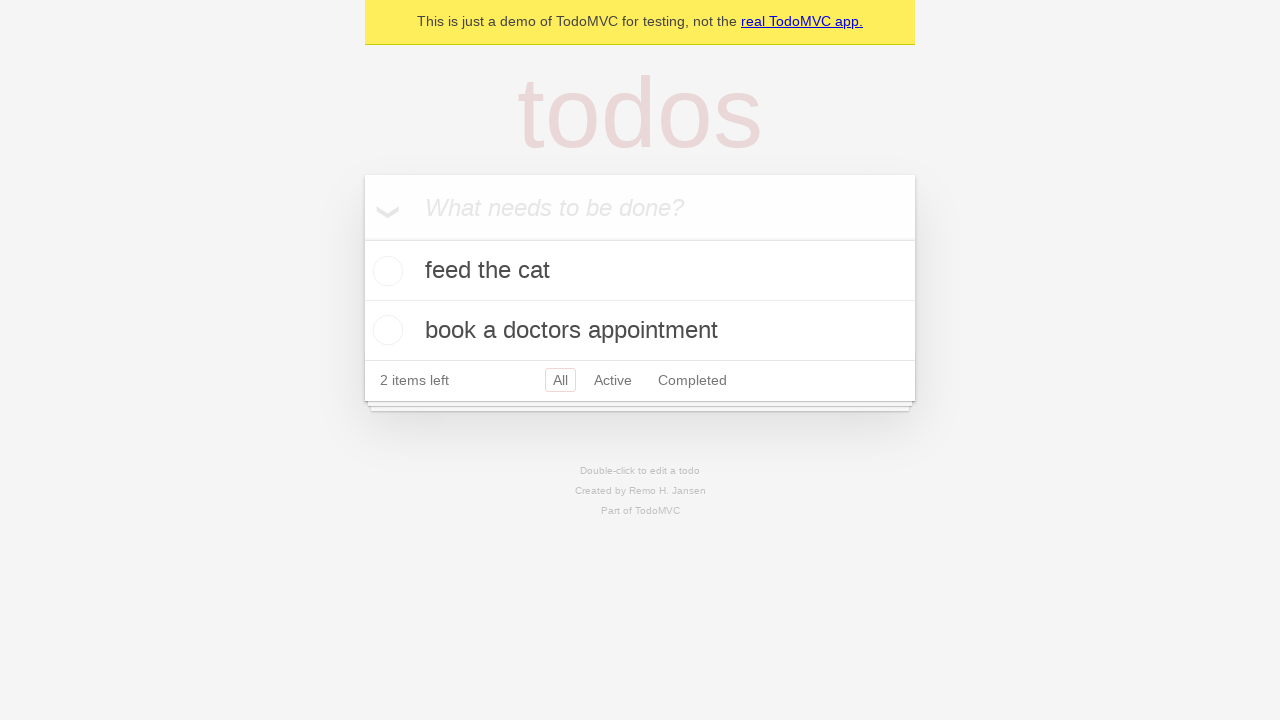